Tests the add/remove elements functionality by clicking the "Add Element" button 5 times to create delete buttons, then clicking each delete button to remove them

Starting URL: https://the-internet.herokuapp.com/add_remove_elements/

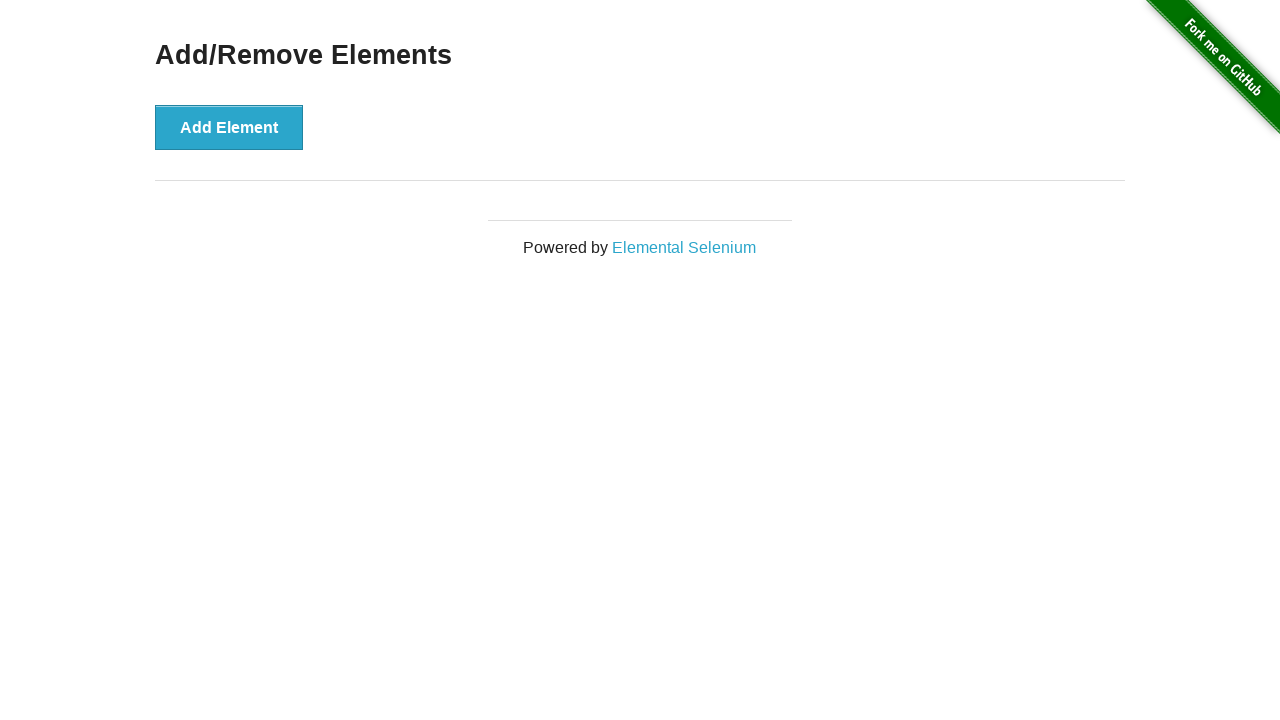

Navigated to add/remove elements page
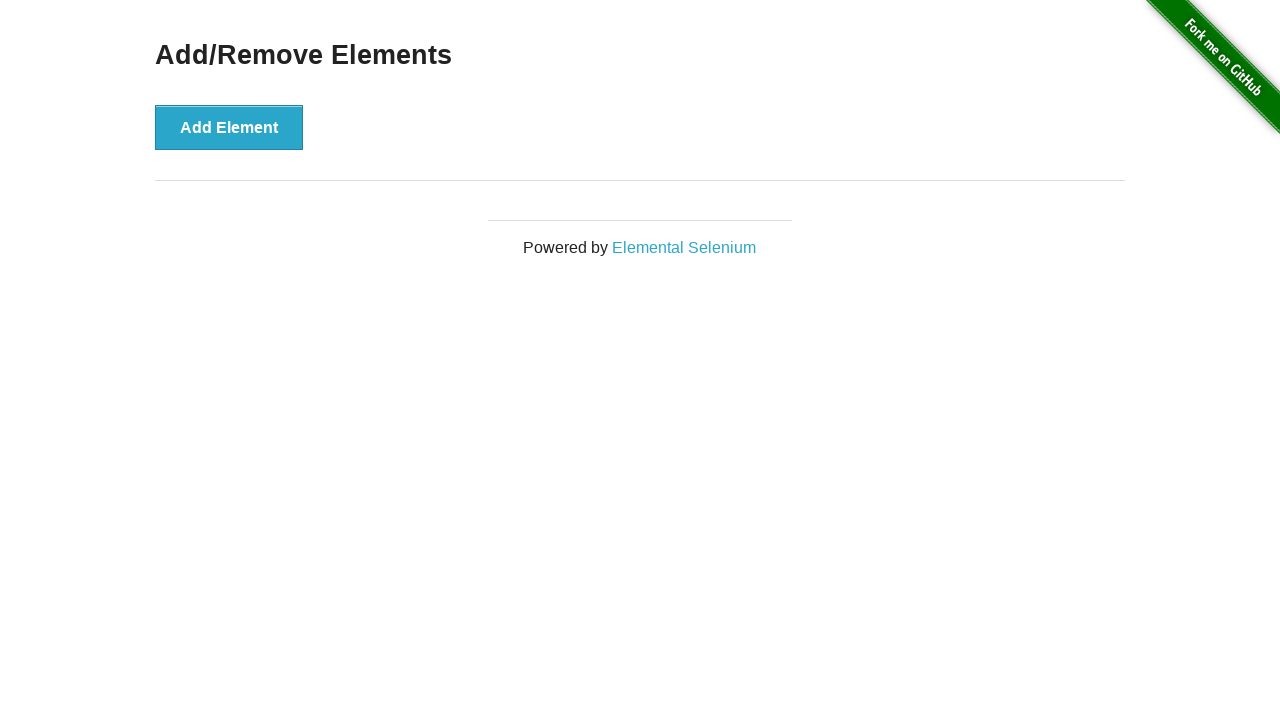

Clicked 'Add Element' button to create a delete button at (229, 127) on button[onclick="addElement()"]
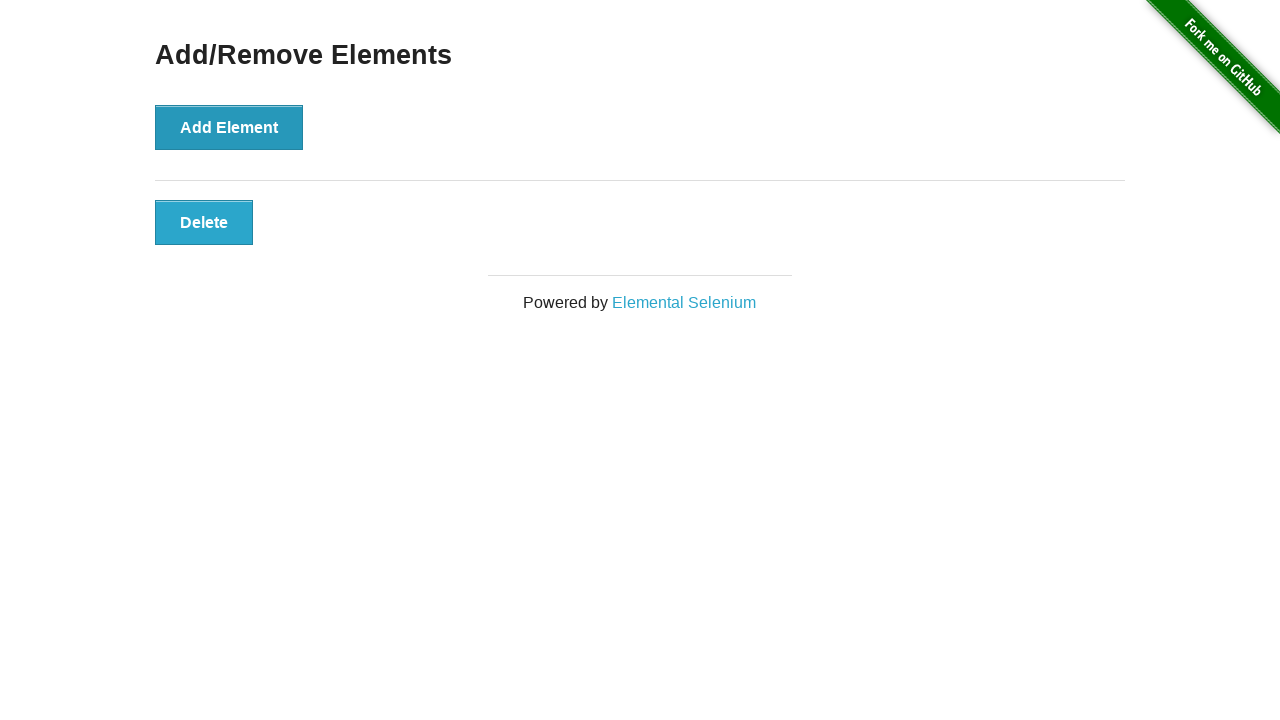

Clicked 'Add Element' button to create a delete button at (229, 127) on button[onclick="addElement()"]
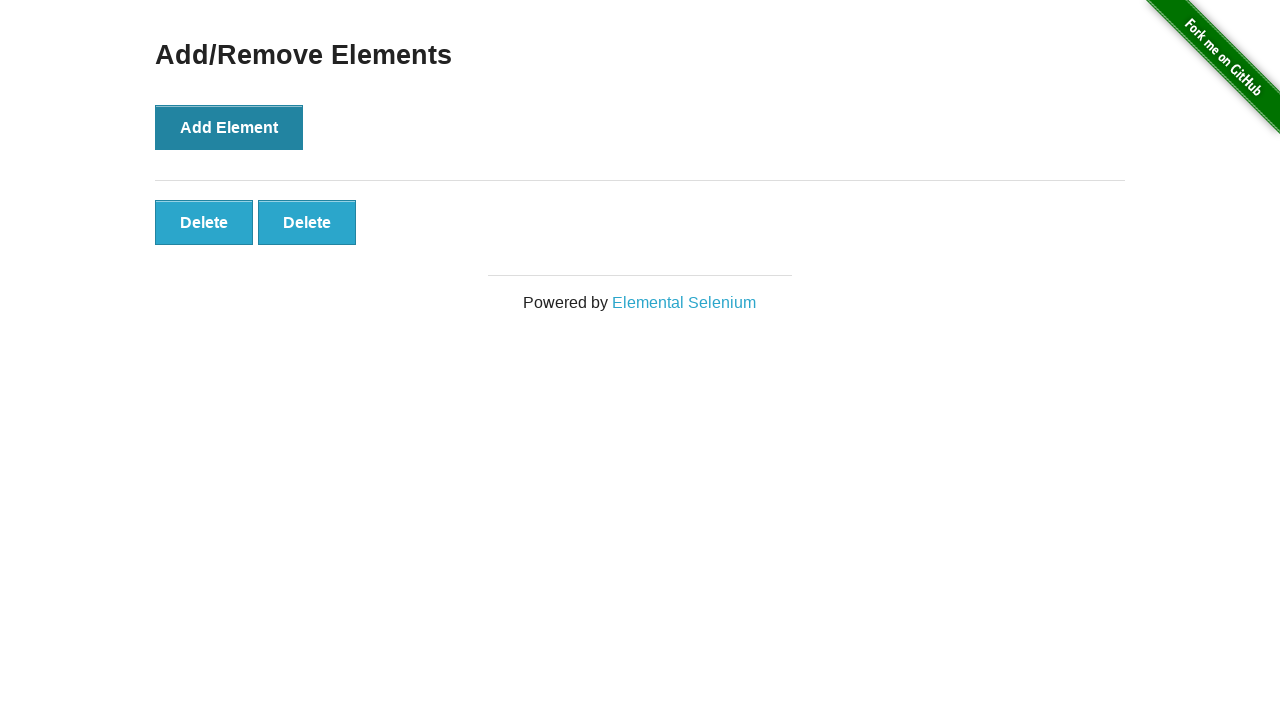

Clicked 'Add Element' button to create a delete button at (229, 127) on button[onclick="addElement()"]
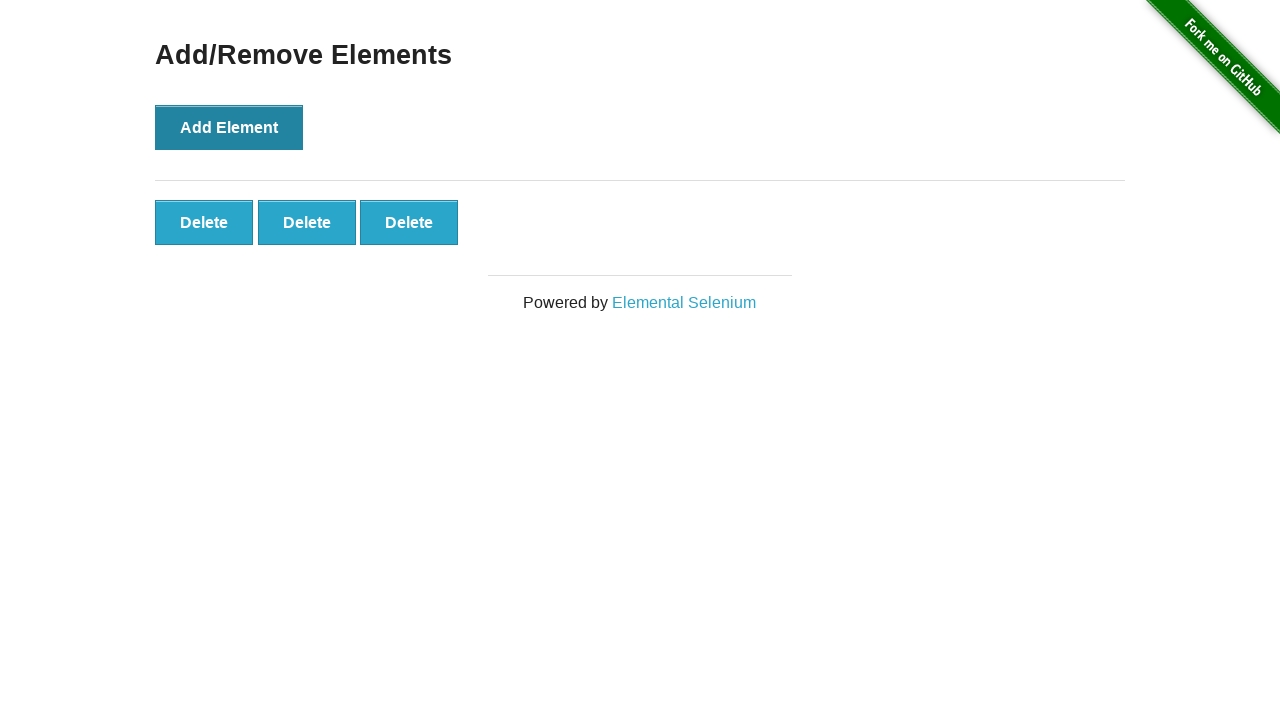

Clicked 'Add Element' button to create a delete button at (229, 127) on button[onclick="addElement()"]
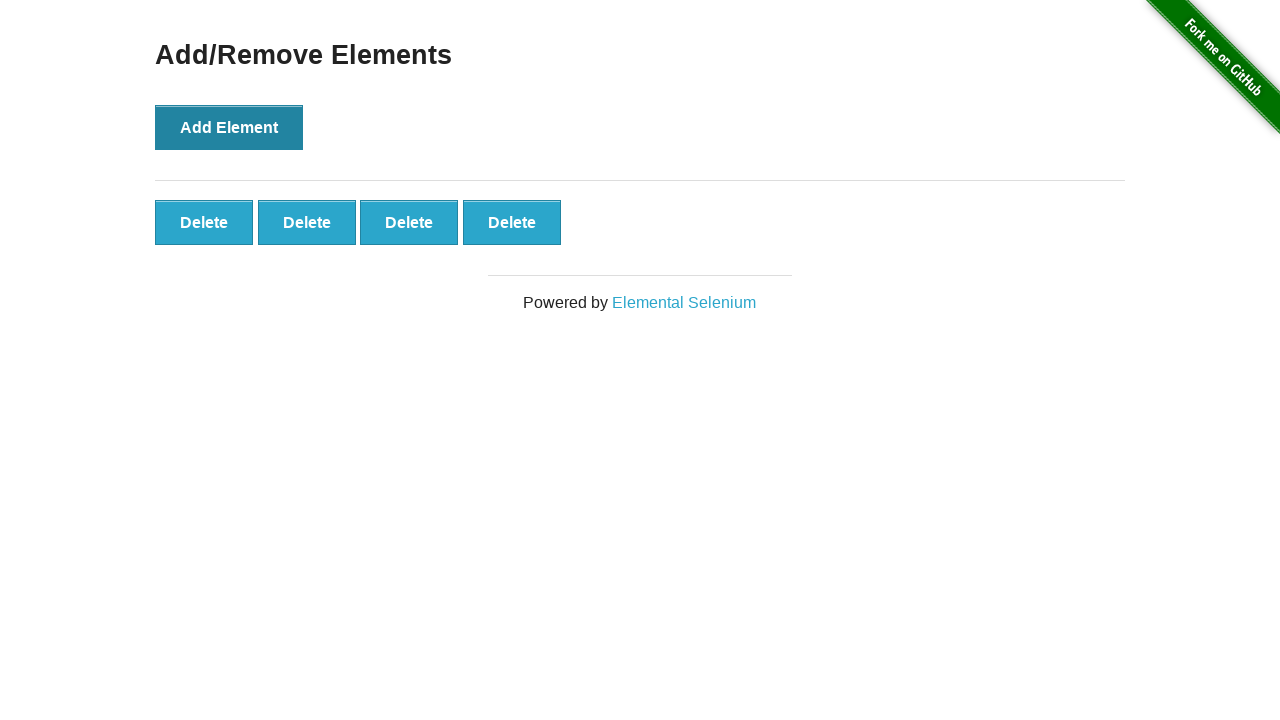

Clicked 'Add Element' button to create a delete button at (229, 127) on button[onclick="addElement()"]
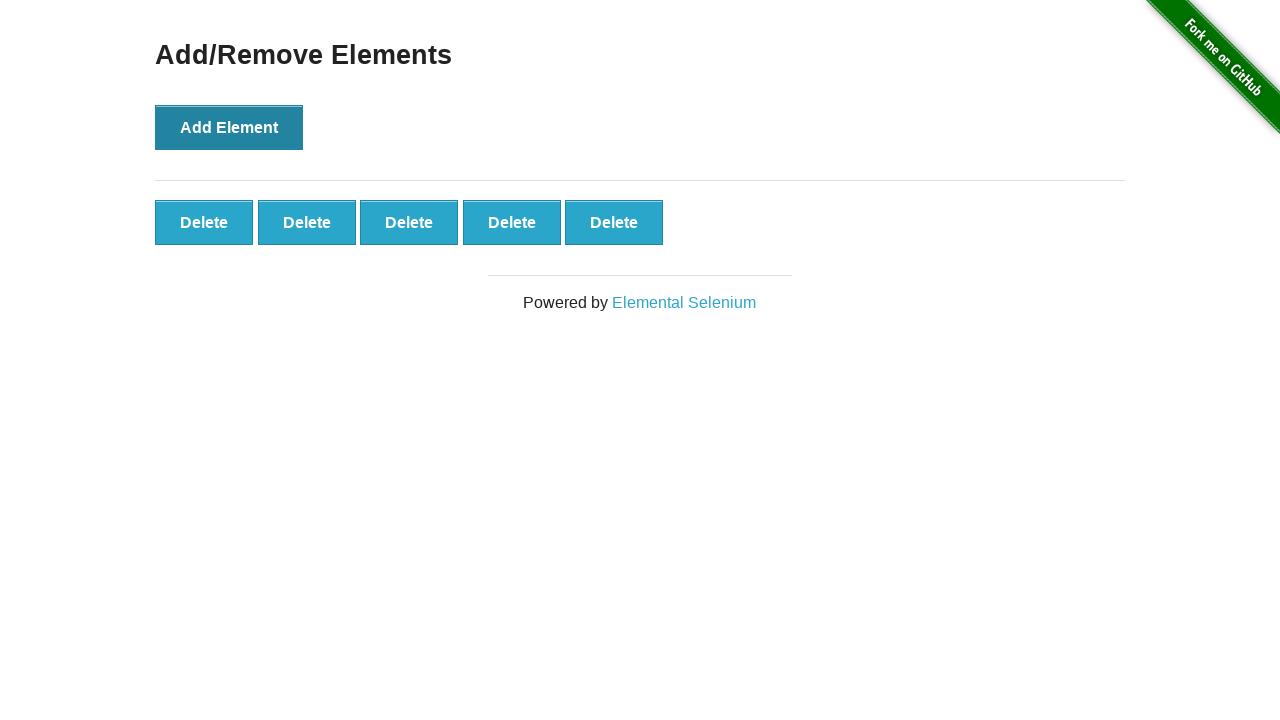

Clicked delete button to remove an element at (204, 222) on button[onclick="deleteElement()"]
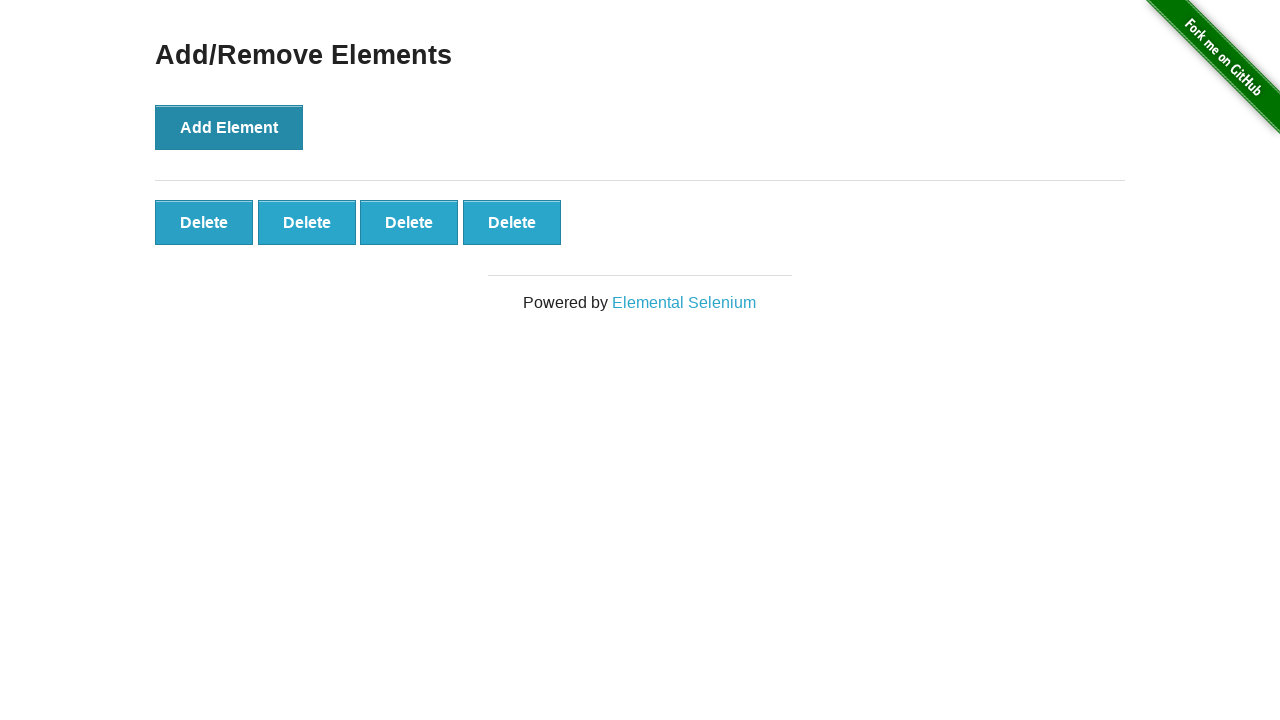

Clicked delete button to remove an element at (204, 222) on button[onclick="deleteElement()"]
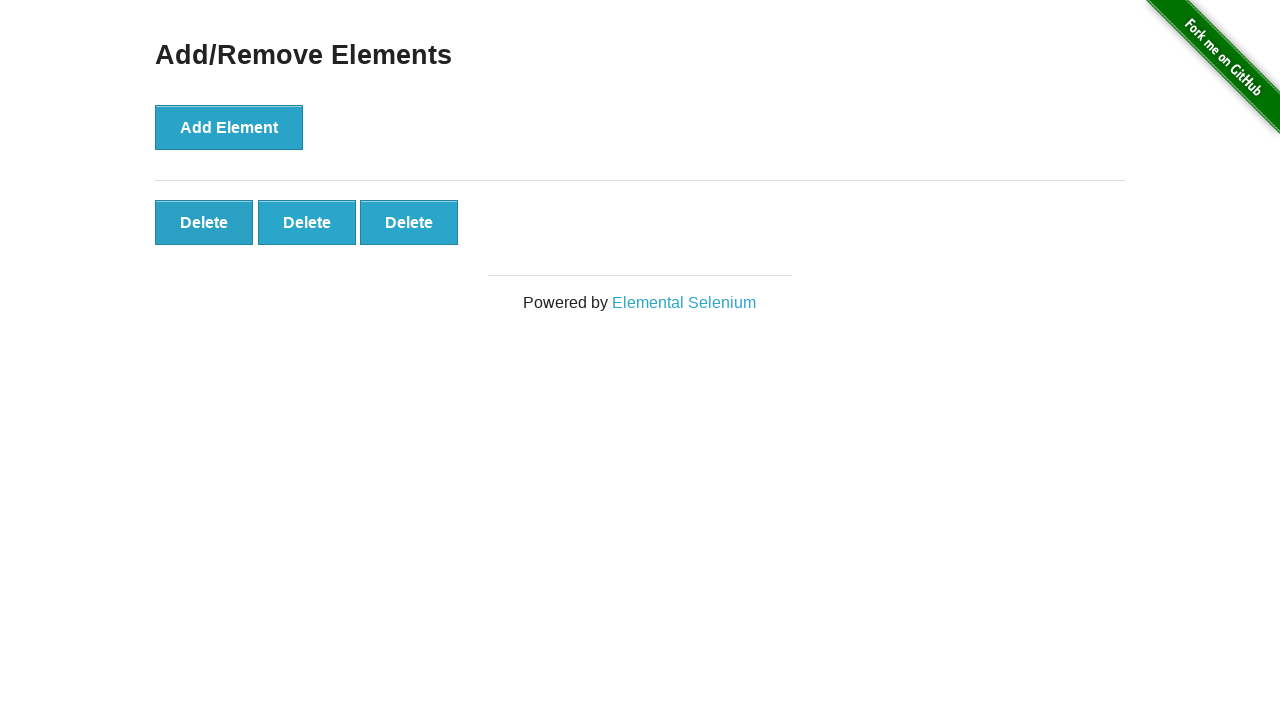

Clicked delete button to remove an element at (204, 222) on button[onclick="deleteElement()"]
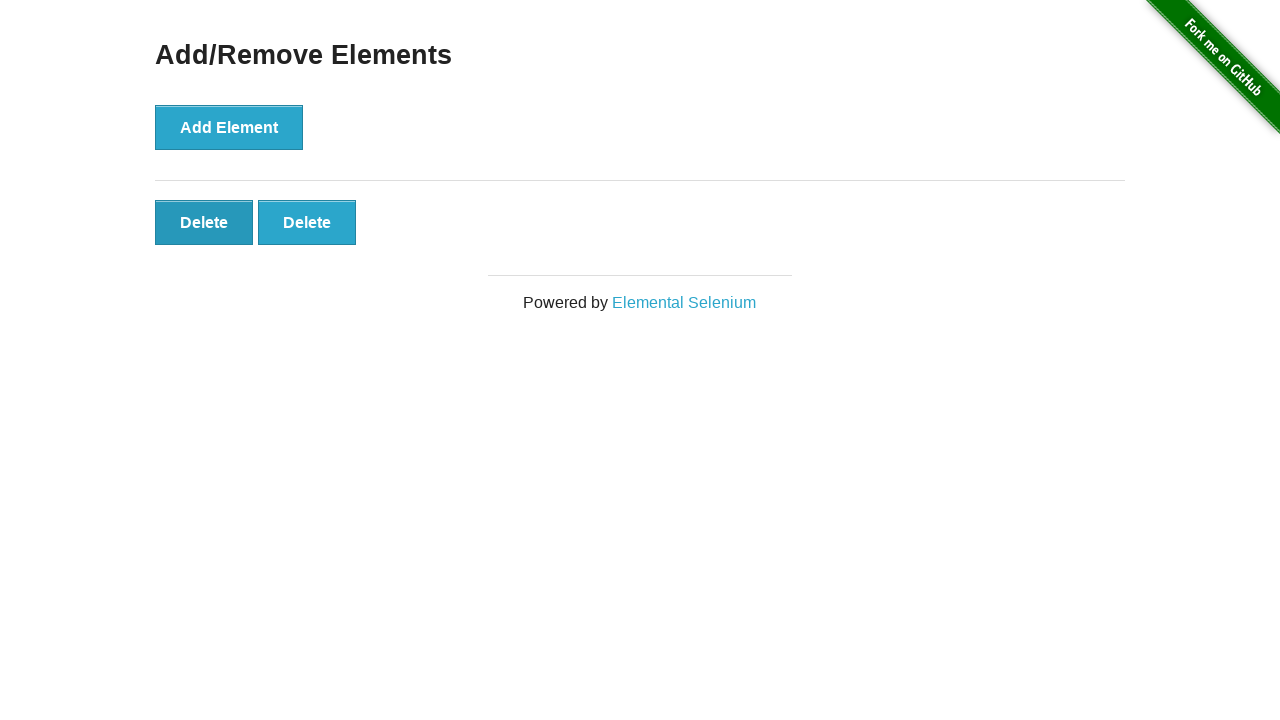

Clicked delete button to remove an element at (204, 222) on button[onclick="deleteElement()"]
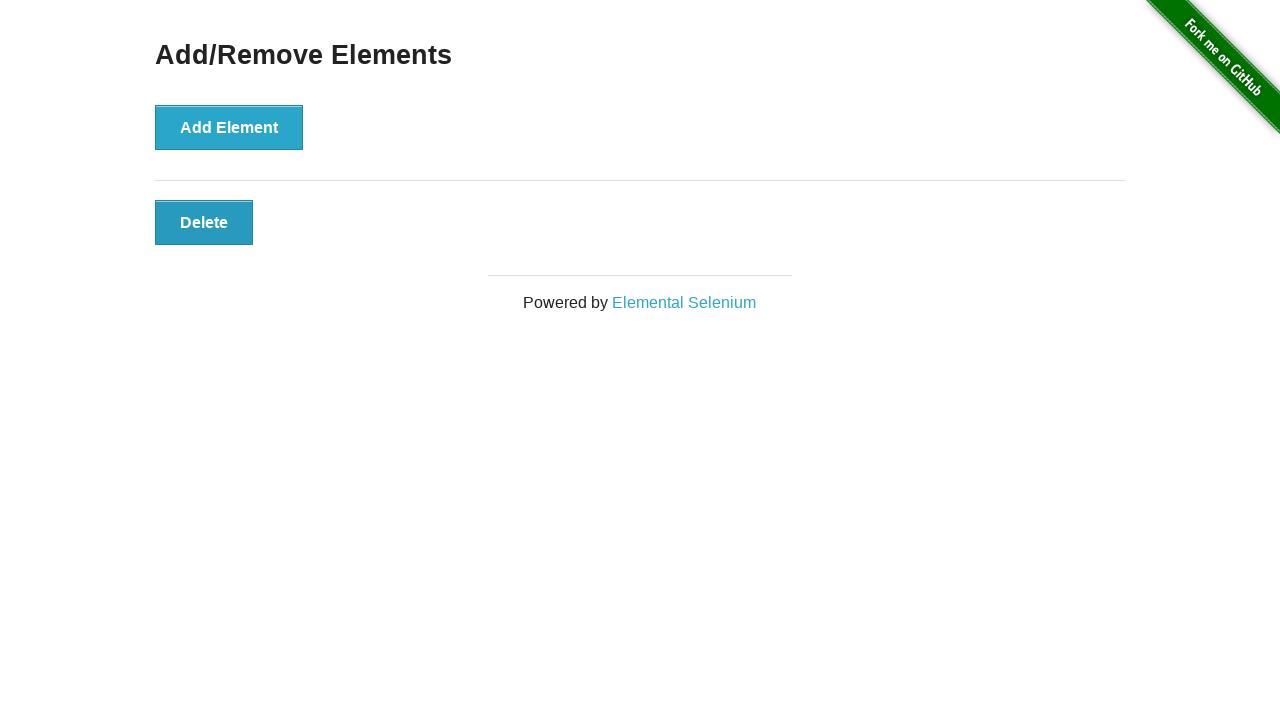

Clicked delete button to remove an element at (204, 222) on button[onclick="deleteElement()"]
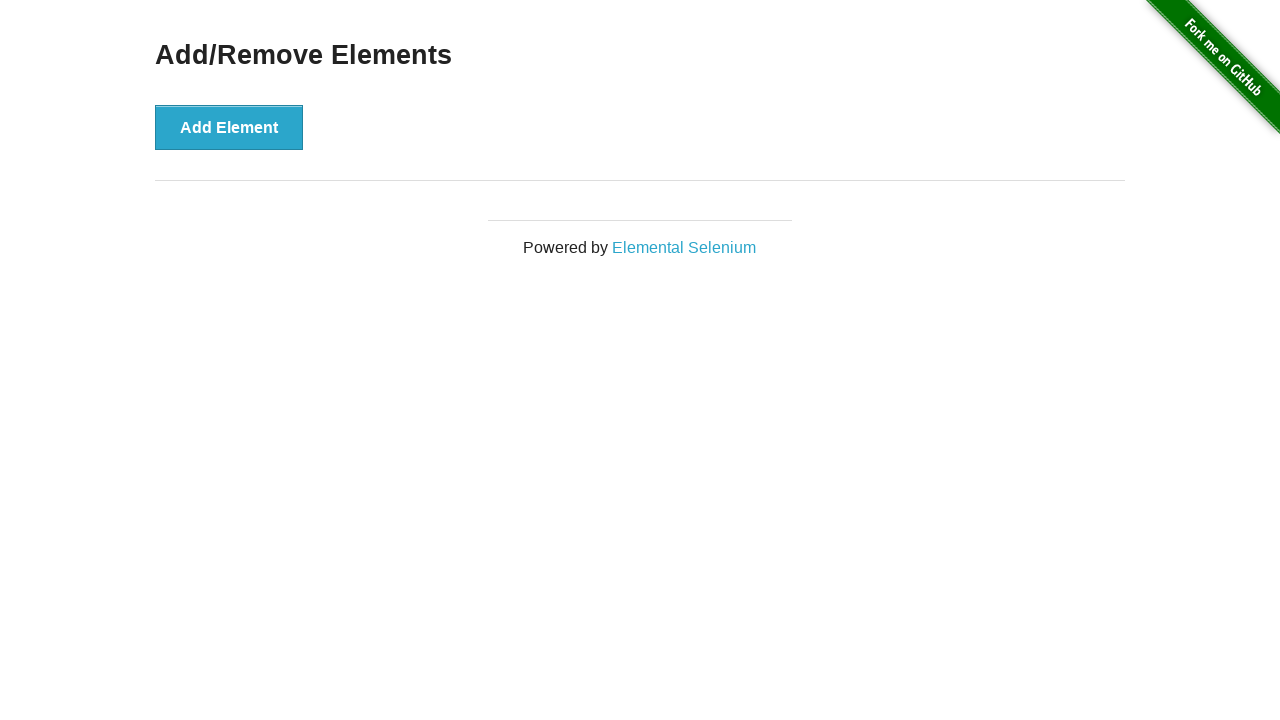

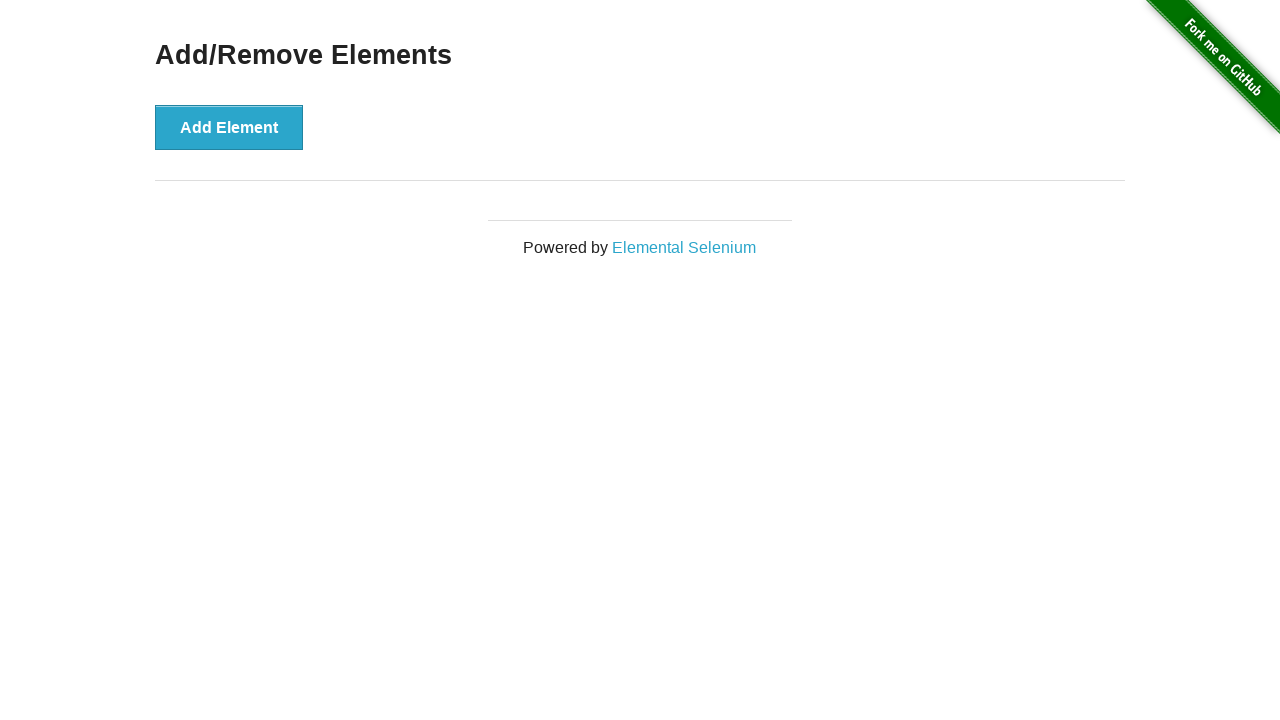